Tests cookie management functionality by retrieving existing cookies, adding a new cookie, and then deleting cookies on a website.

Starting URL: https://techproeducation.com

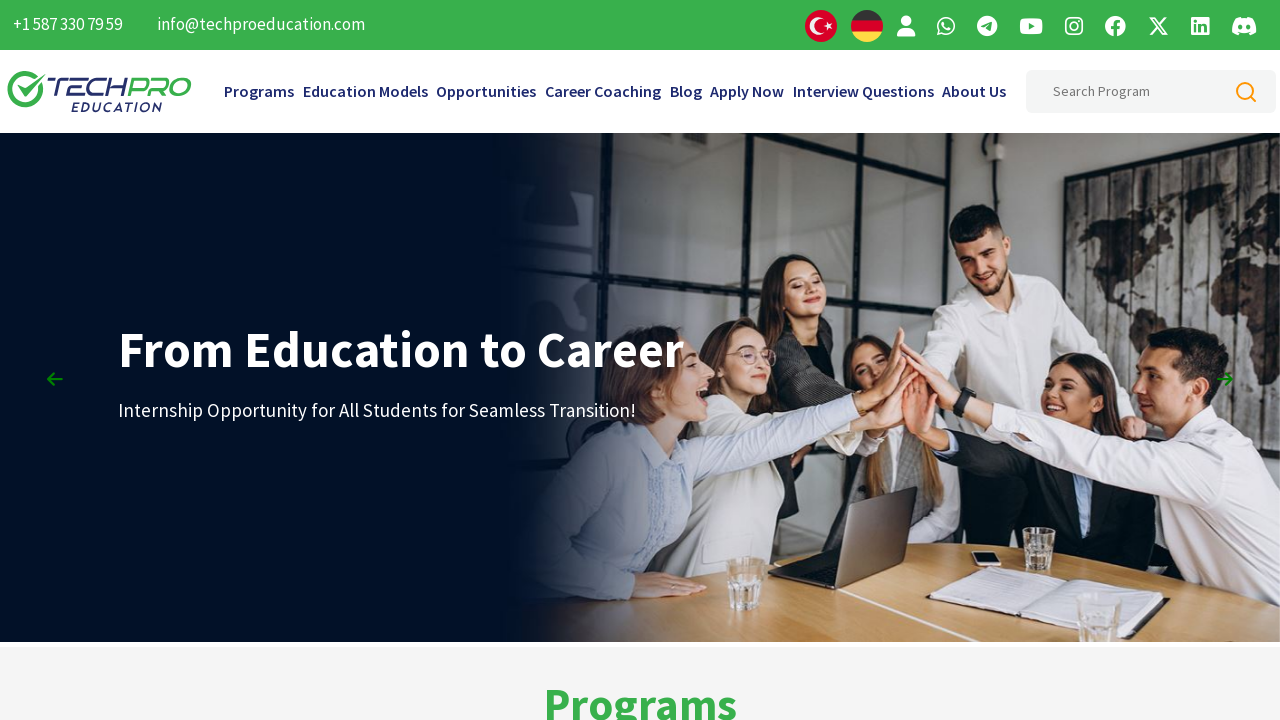

Retrieved initial cookies from context
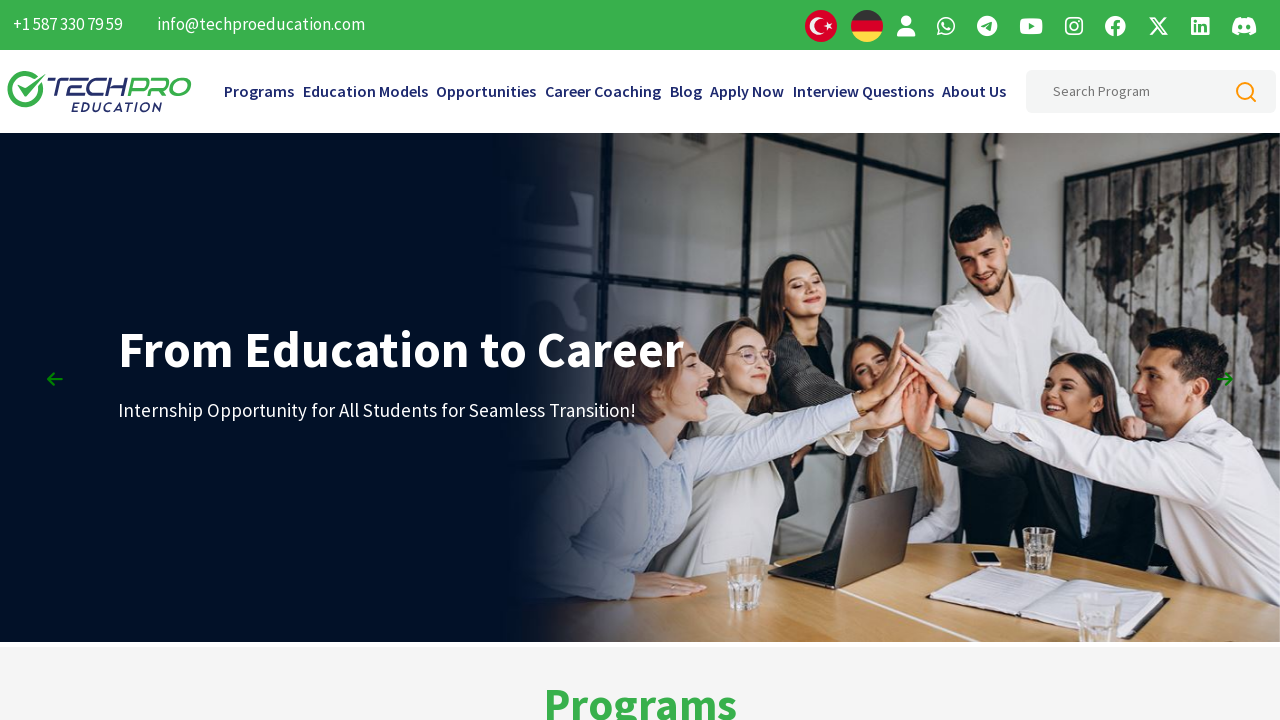

Added new cookie 'myCookie' with value '123456789'
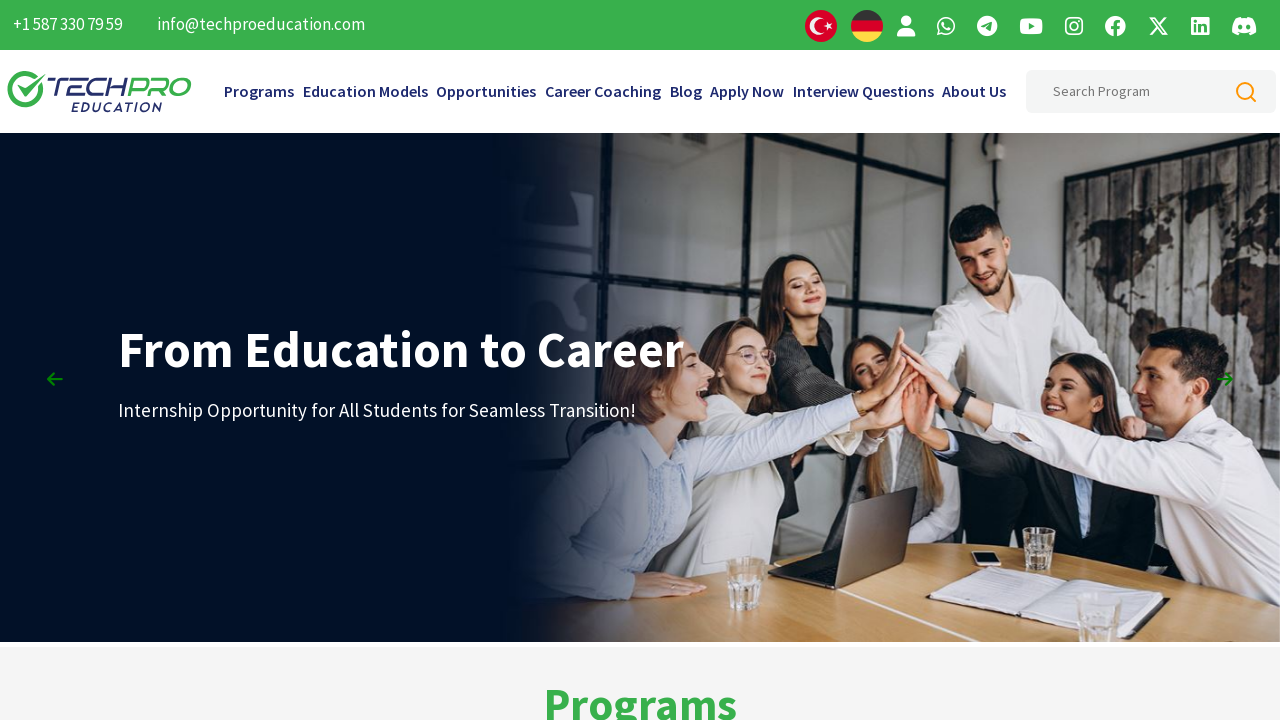

Retrieved cookies after adding new cookie
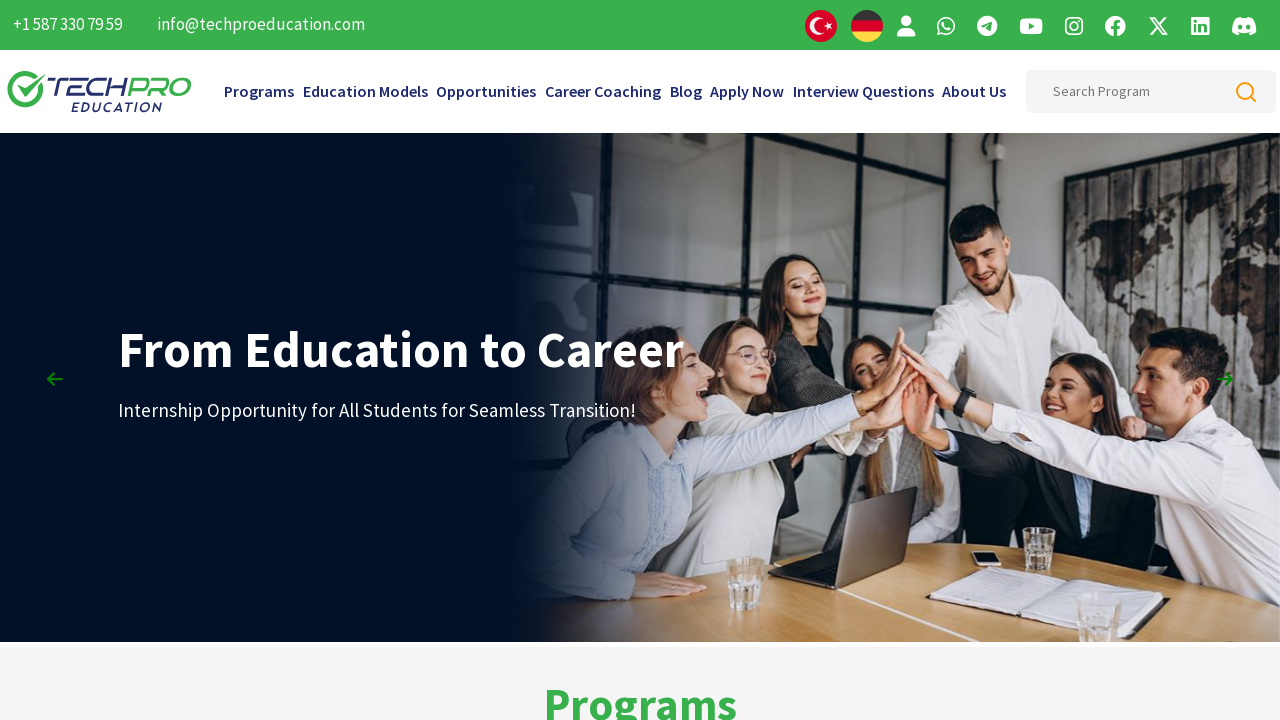

Cleared all cookies from context
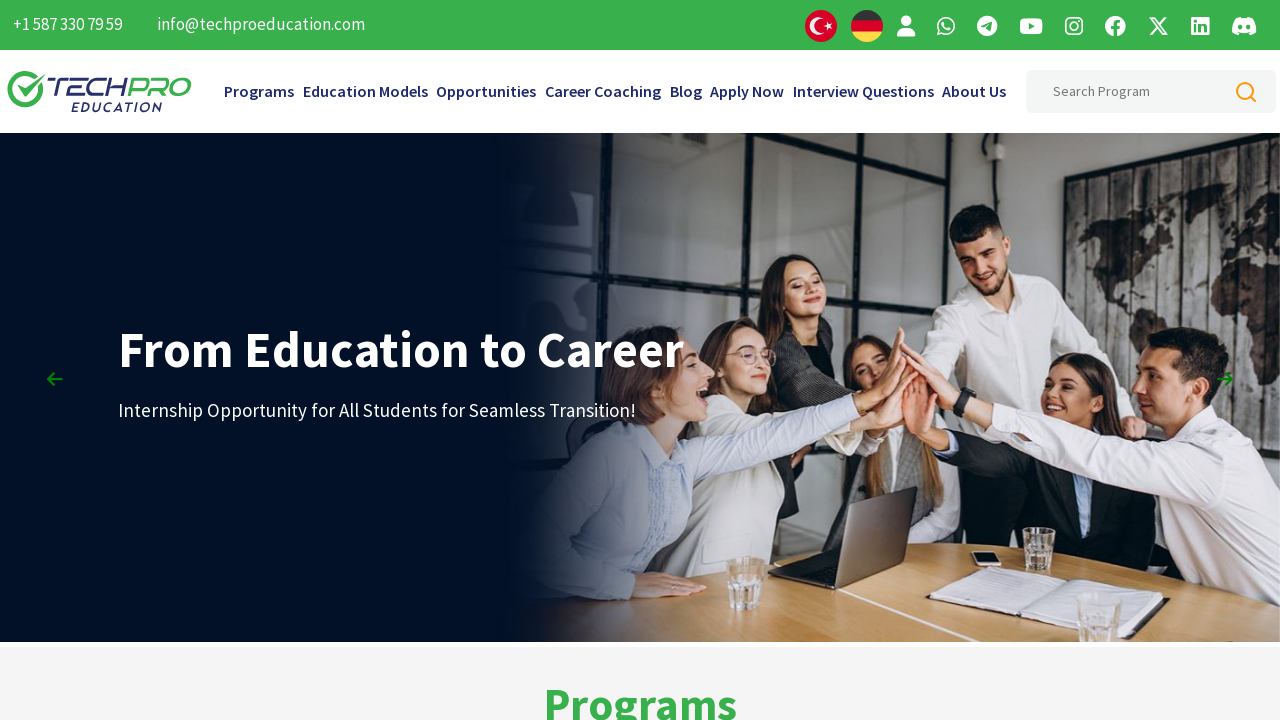

Verified all cookies have been deleted
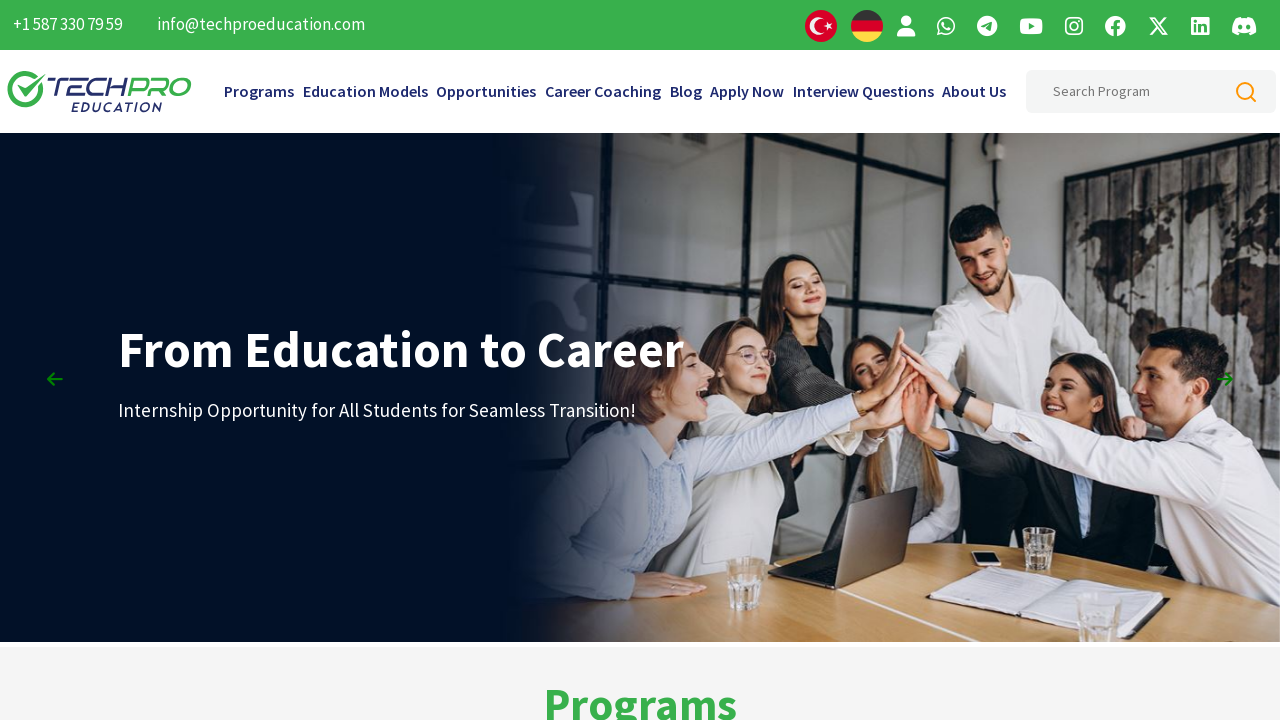

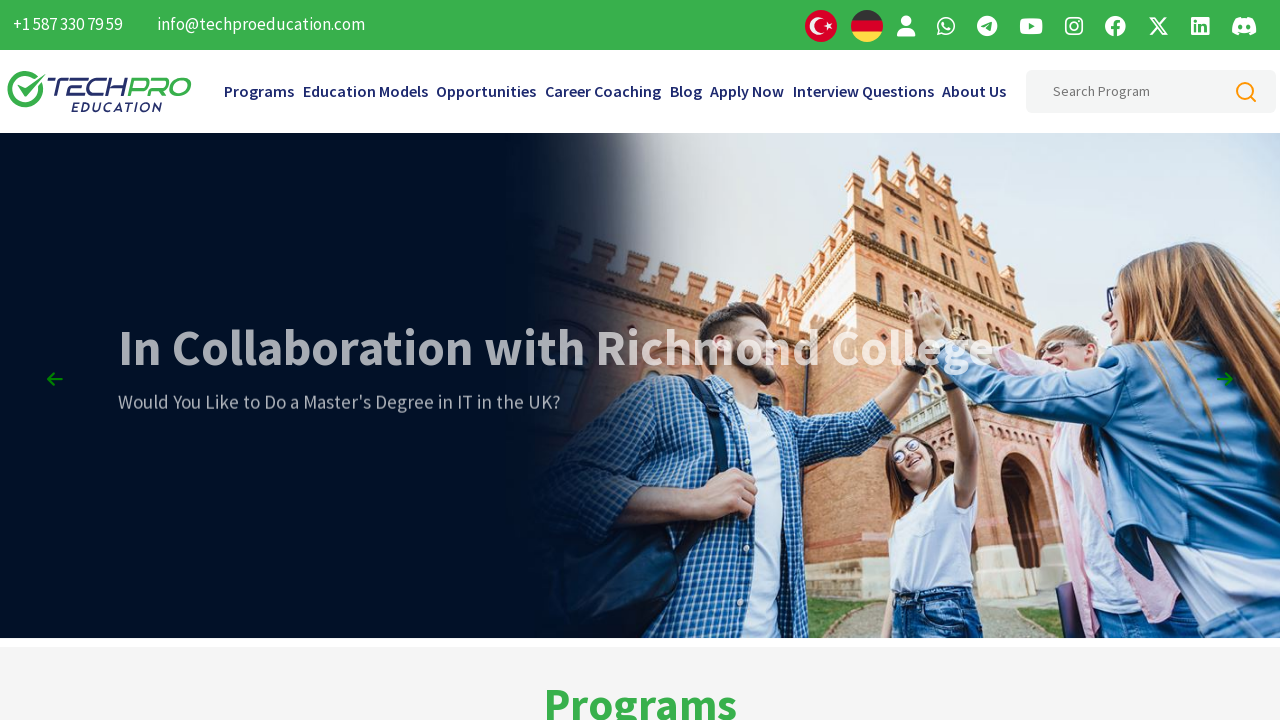